Tests that todo data persists after page reload

Starting URL: https://demo.playwright.dev/todomvc

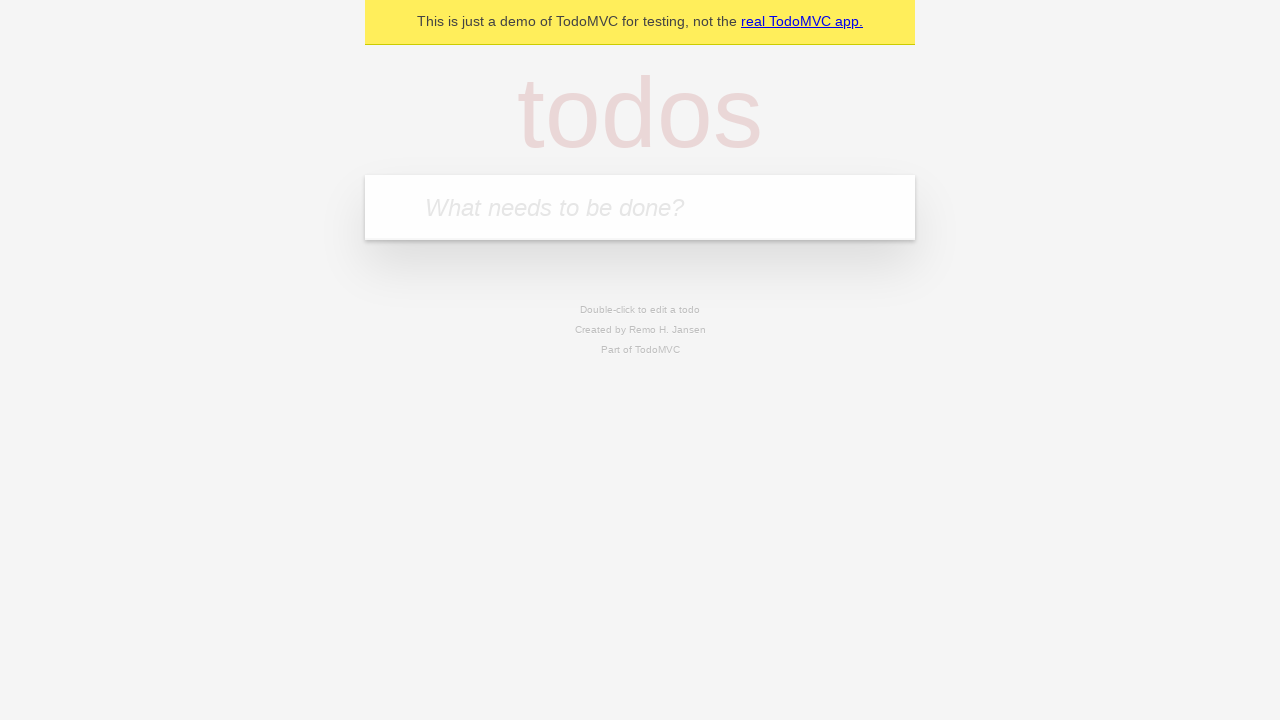

Filled todo input with 'buy some cheese' on internal:attr=[placeholder="What needs to be done?"i]
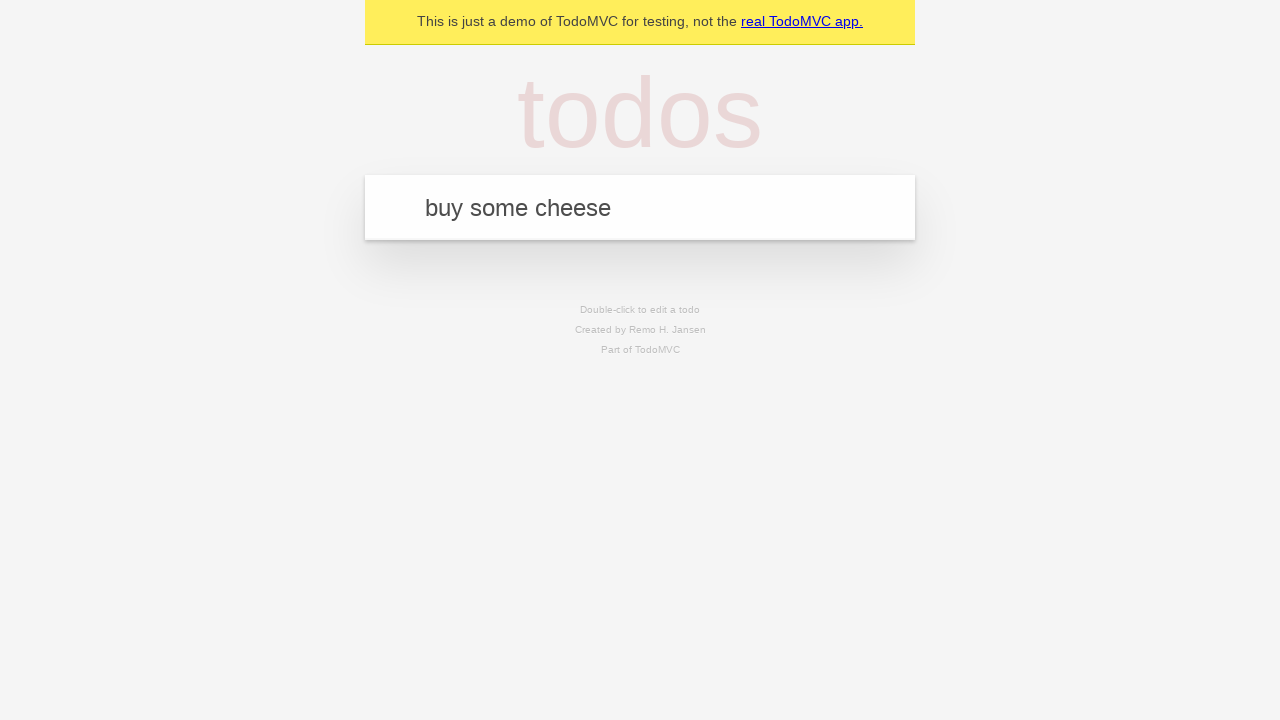

Pressed Enter to create first todo on internal:attr=[placeholder="What needs to be done?"i]
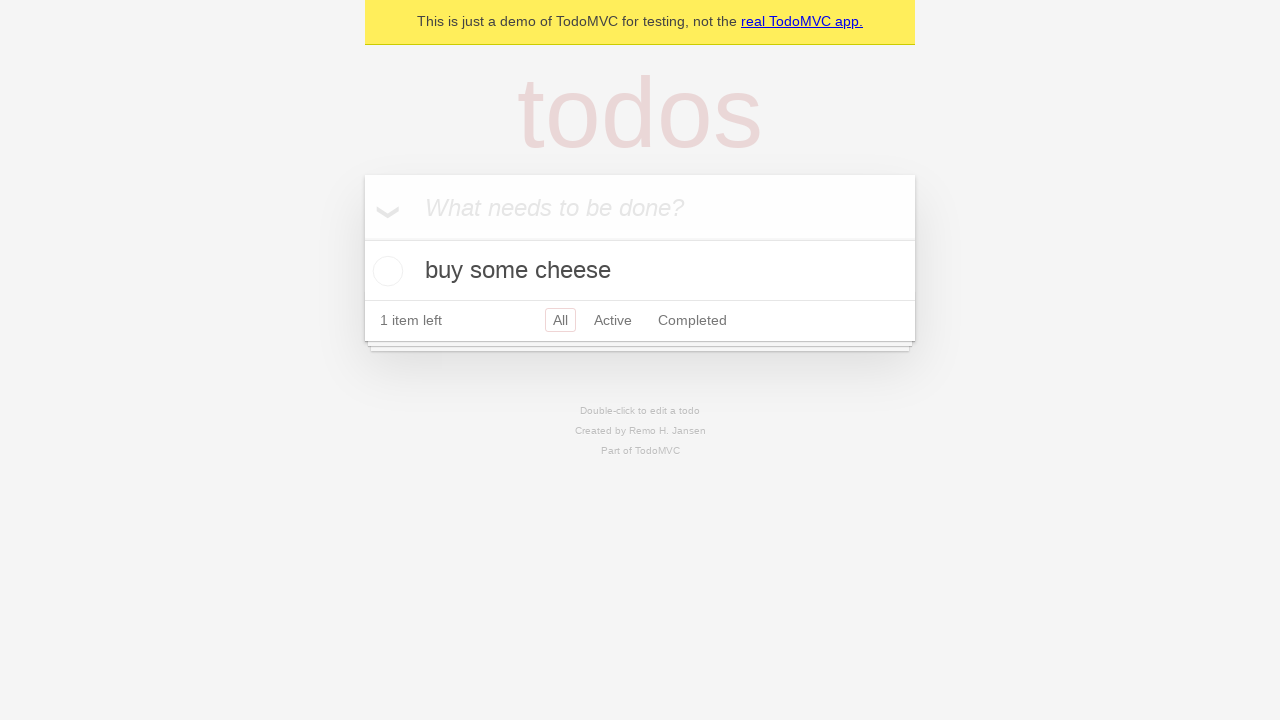

Filled todo input with 'feed the cat' on internal:attr=[placeholder="What needs to be done?"i]
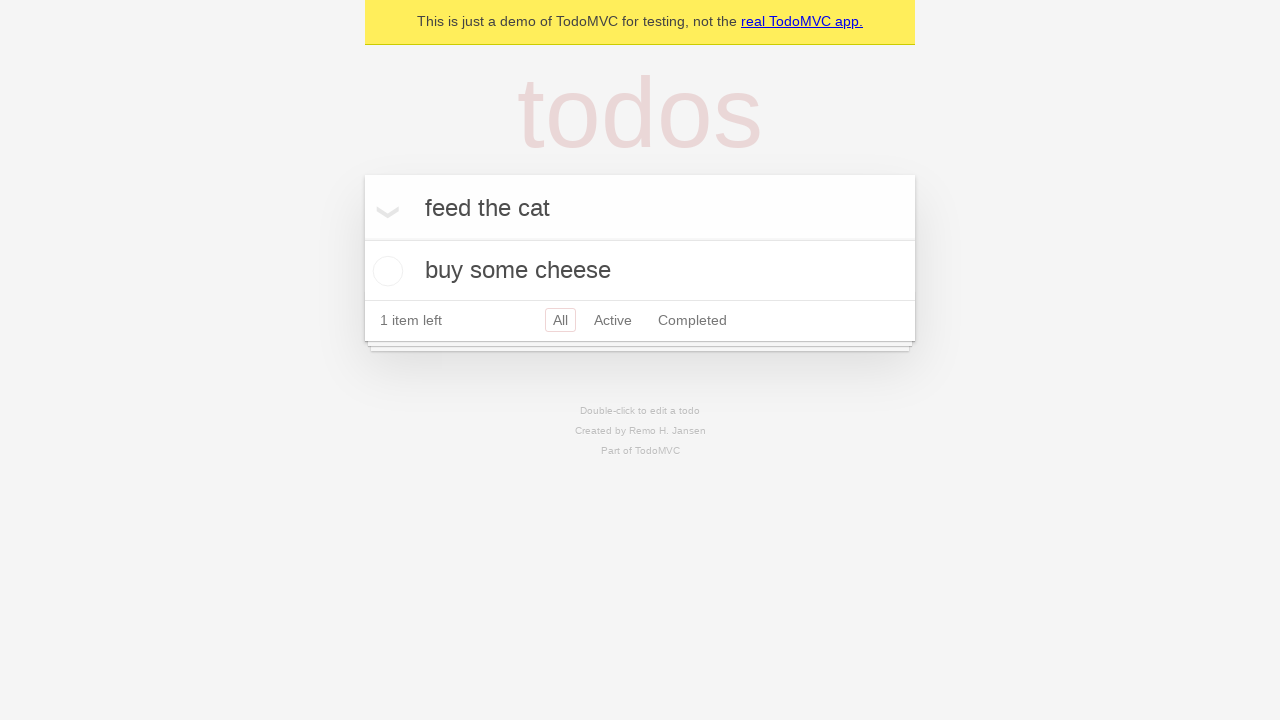

Pressed Enter to create second todo on internal:attr=[placeholder="What needs to be done?"i]
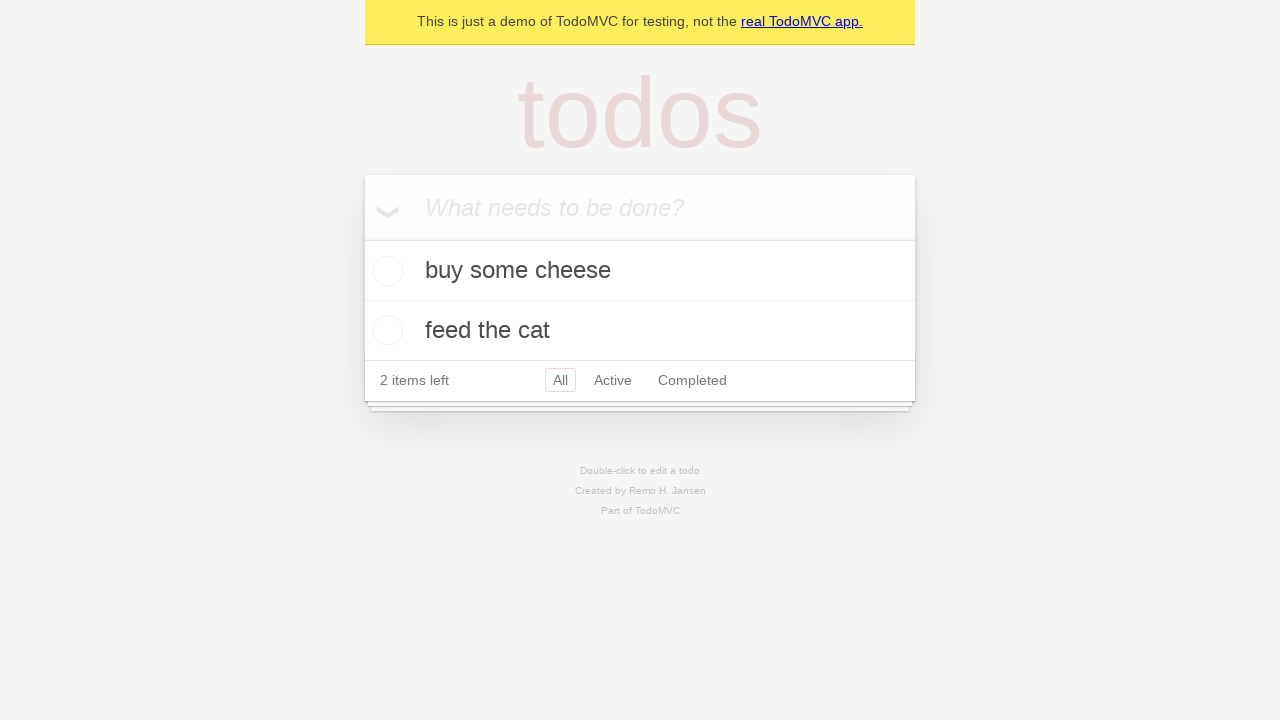

Checked first todo as complete at (385, 271) on internal:testid=[data-testid="todo-item"s] >> nth=0 >> internal:role=checkbox
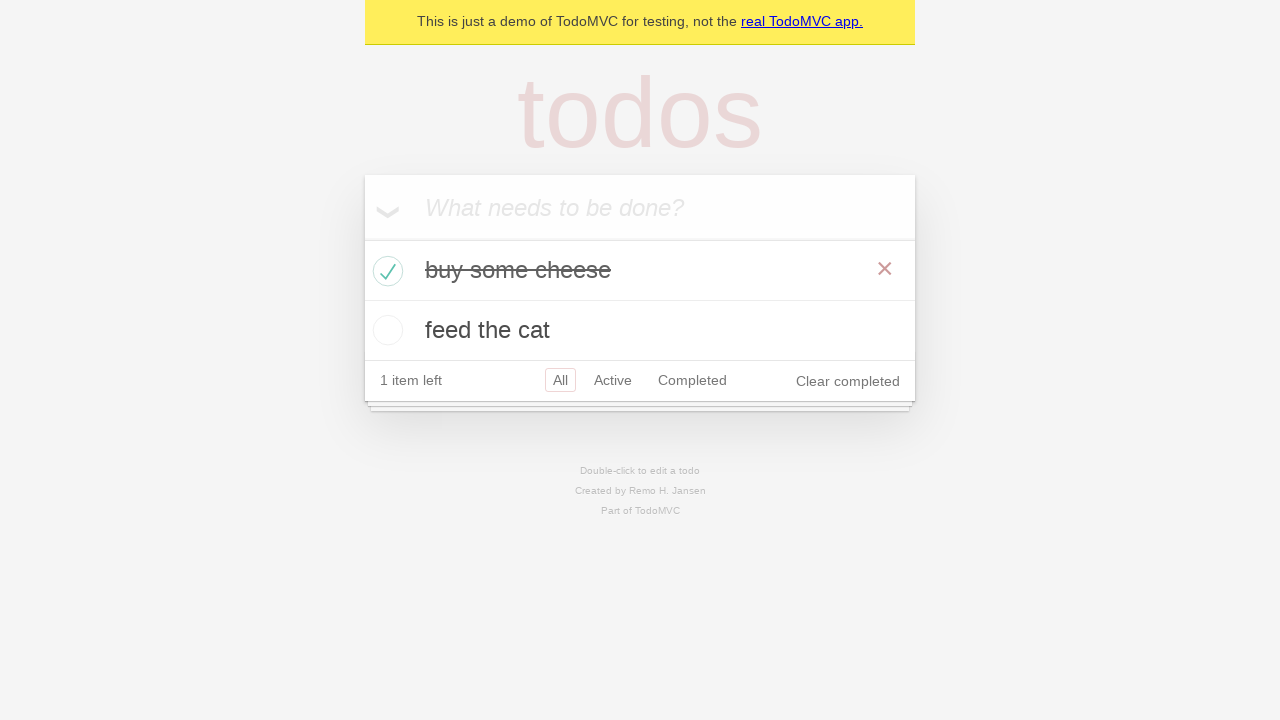

Reloaded the page to test data persistence
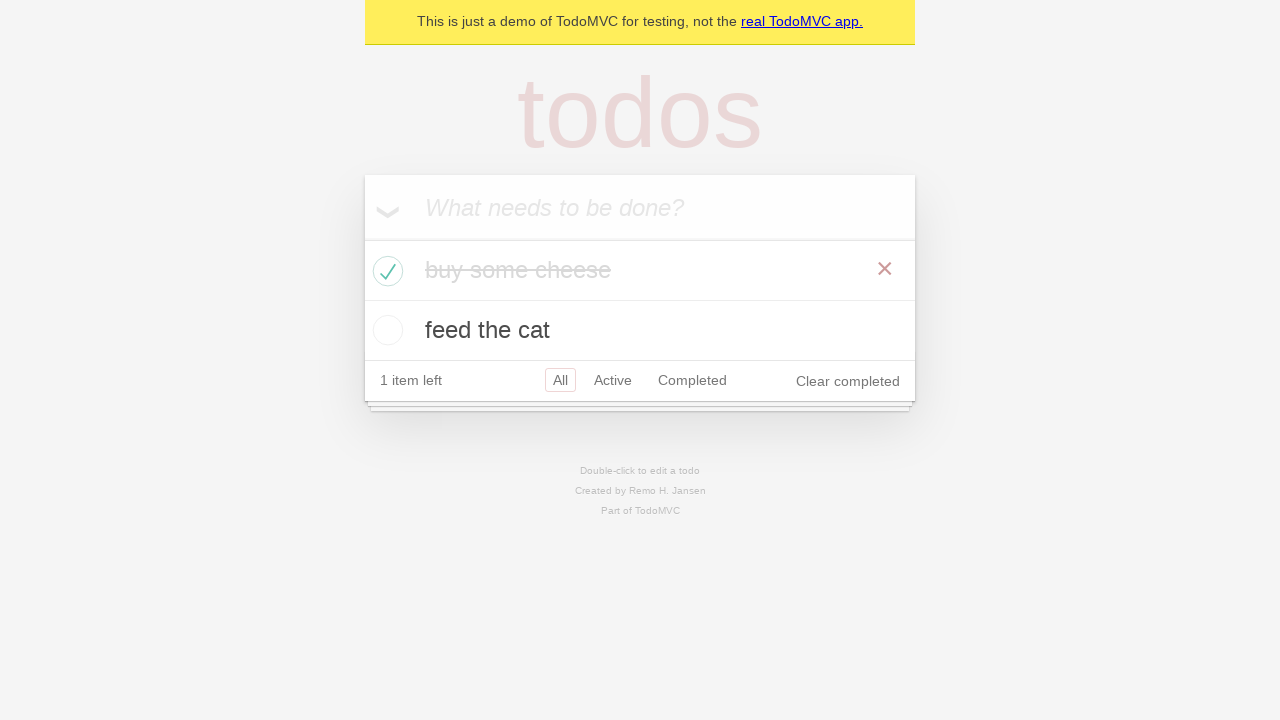

Verified todo items loaded after page reload
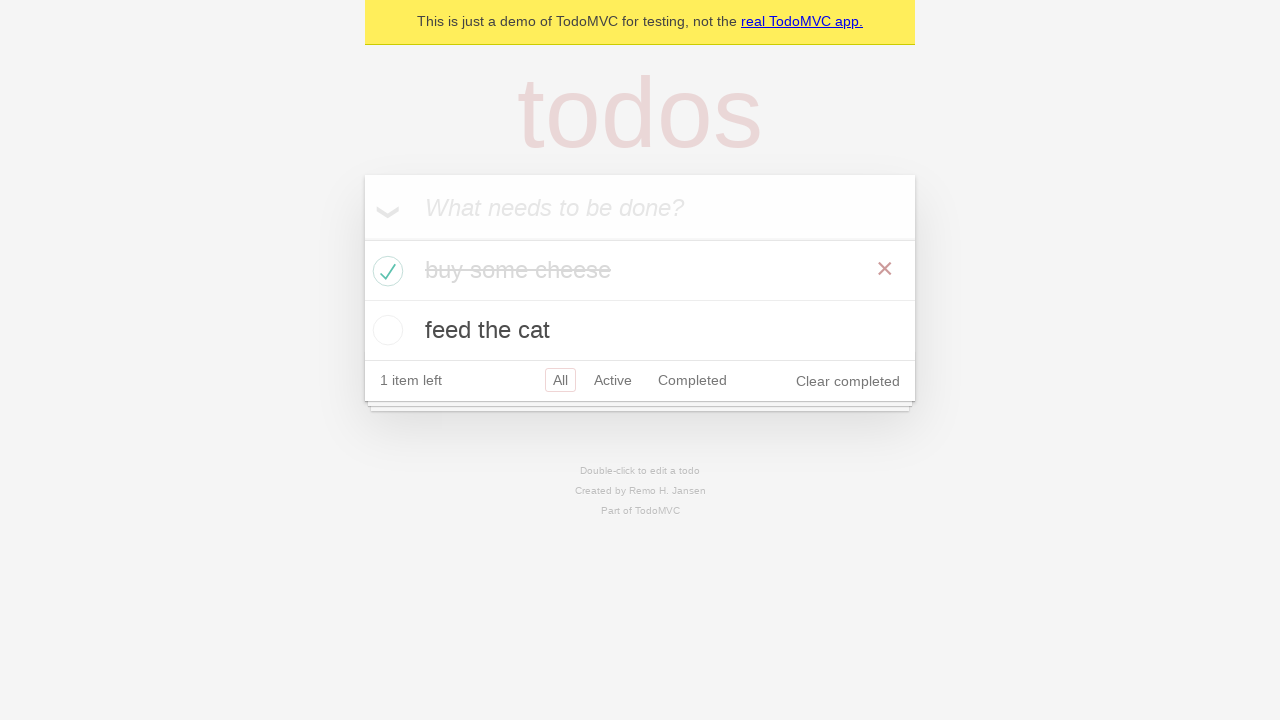

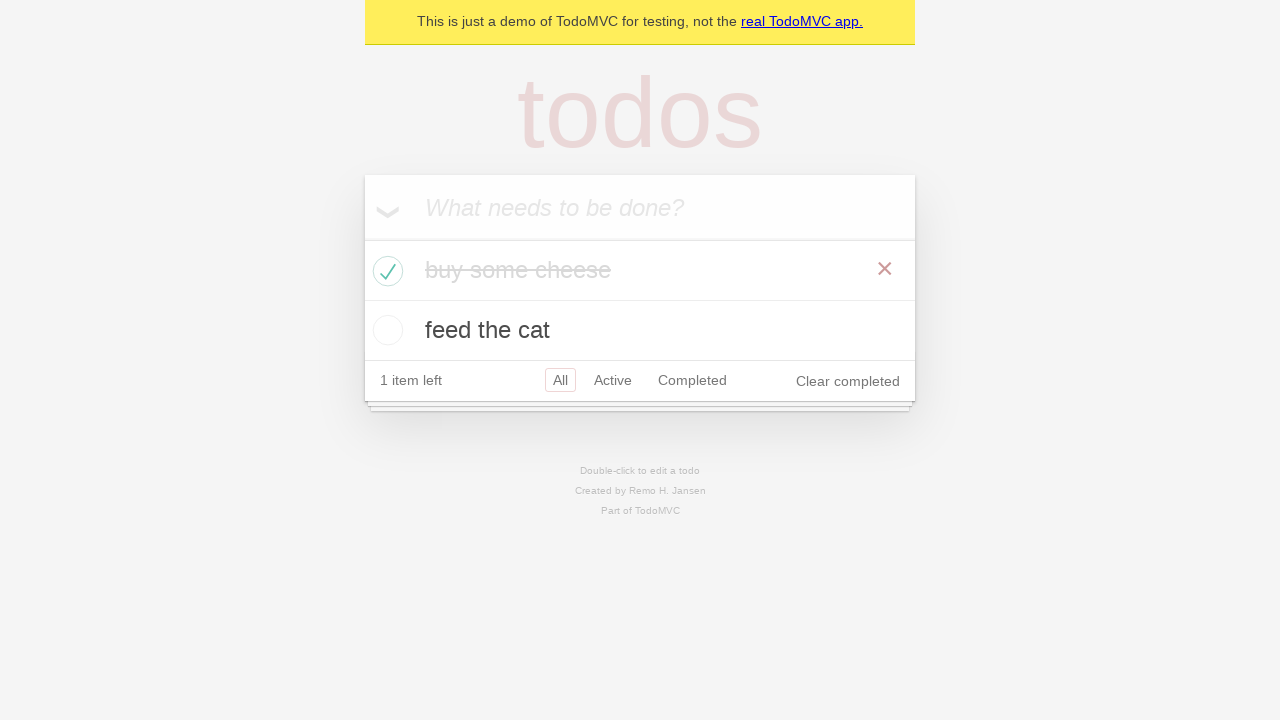